Tests form submission by filling out first name, last name, and email fields and clicking submit

Starting URL: http://secure-retreat-92358.herokuapp.com/

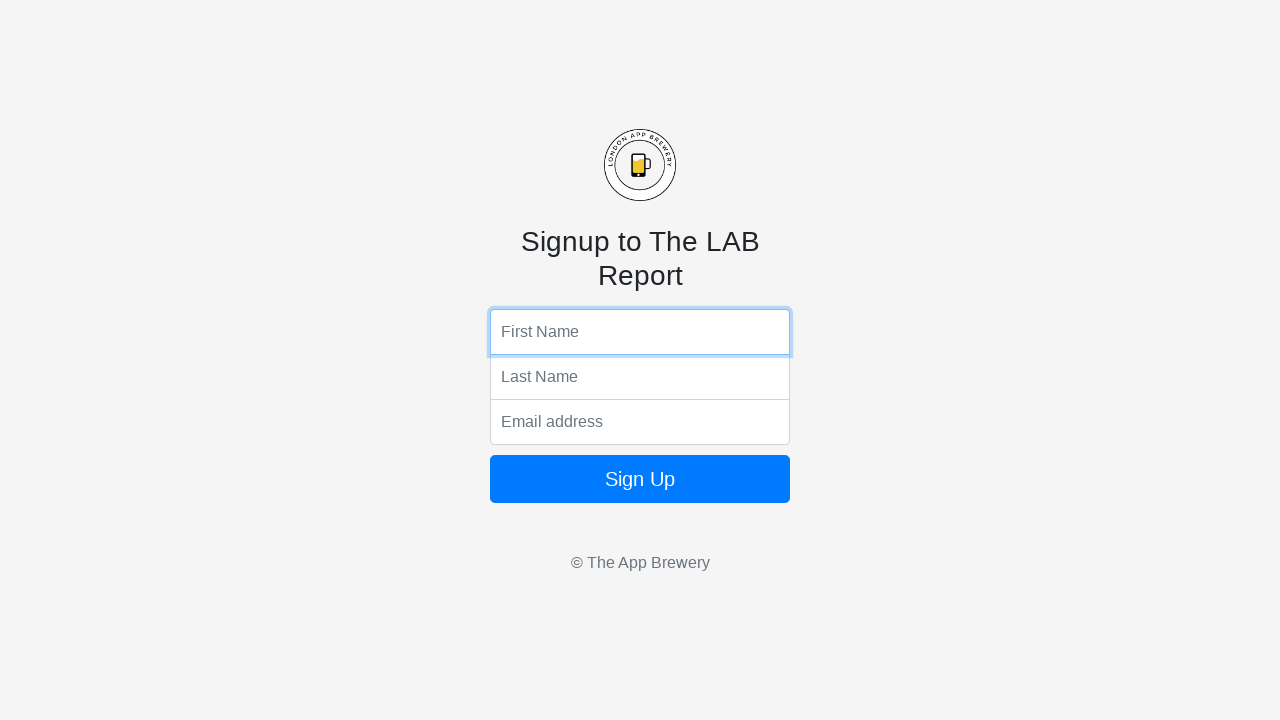

Filled first name field with 'Michael' on input[name='fName']
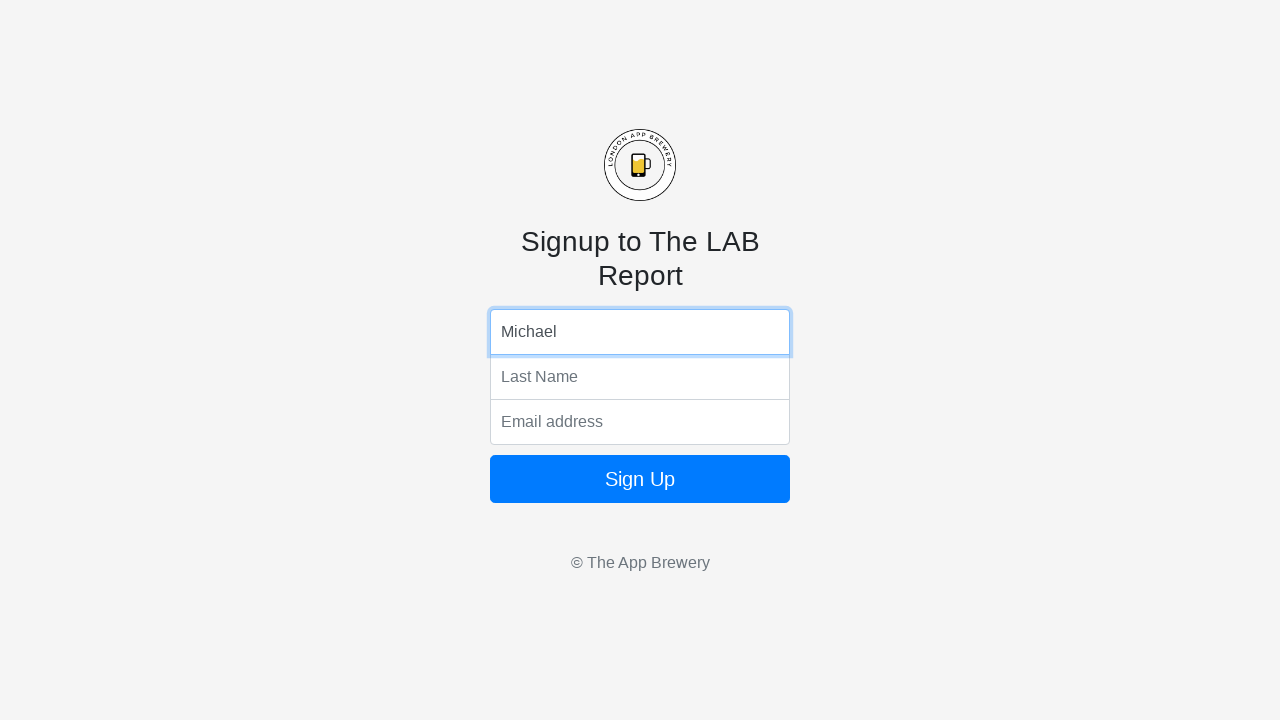

Filled last name field with 'Thompson' on input[name='lName']
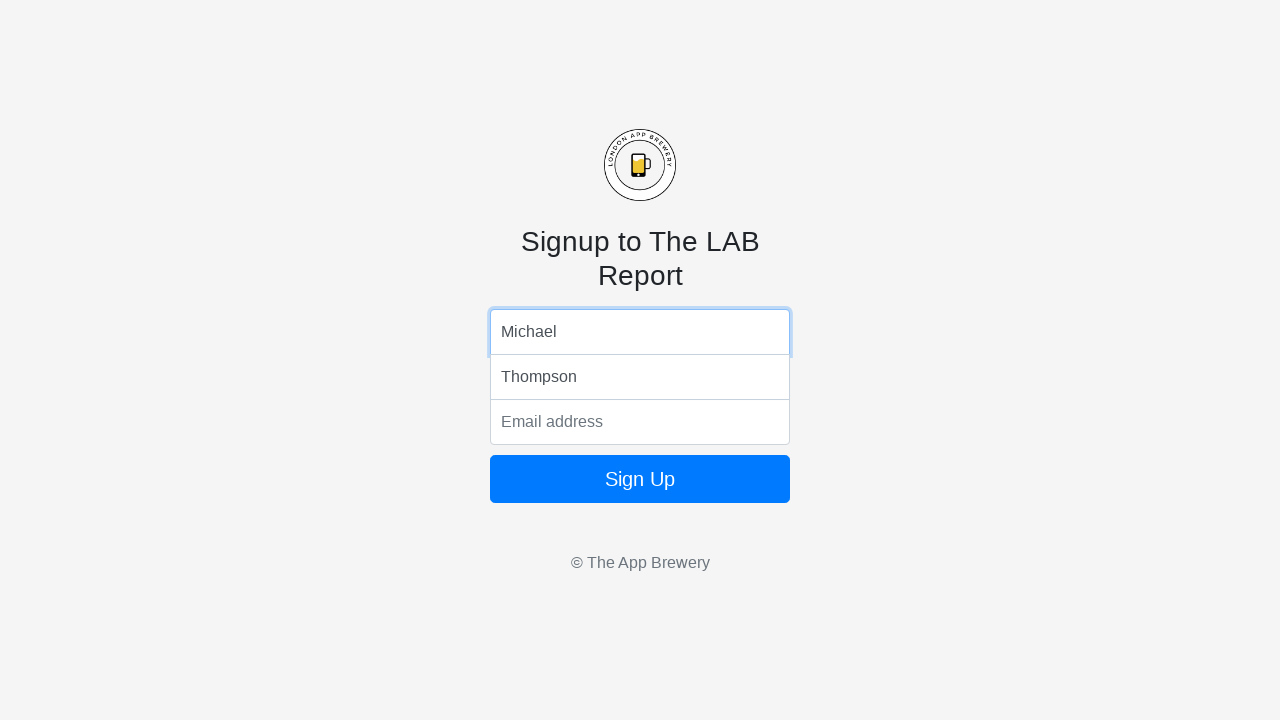

Filled email field with 'michael.thompson@testmail.com' on input[name='email']
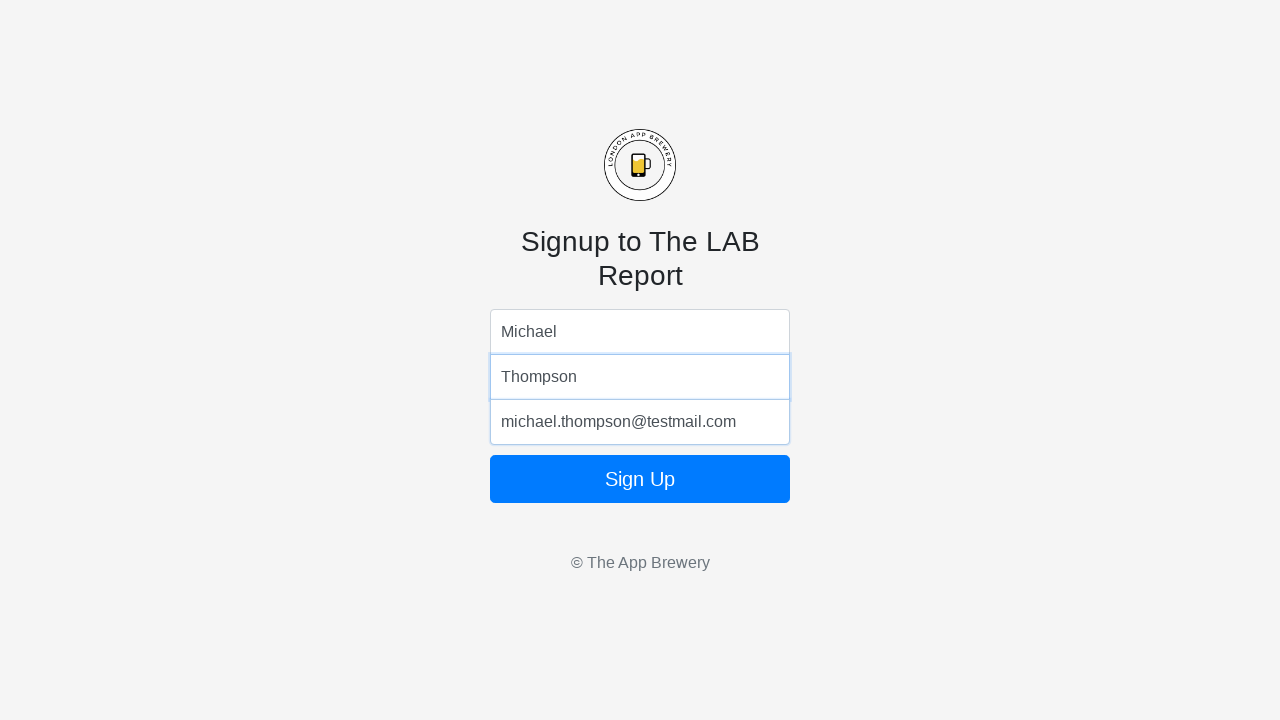

Clicked form submit button at (640, 479) on form button
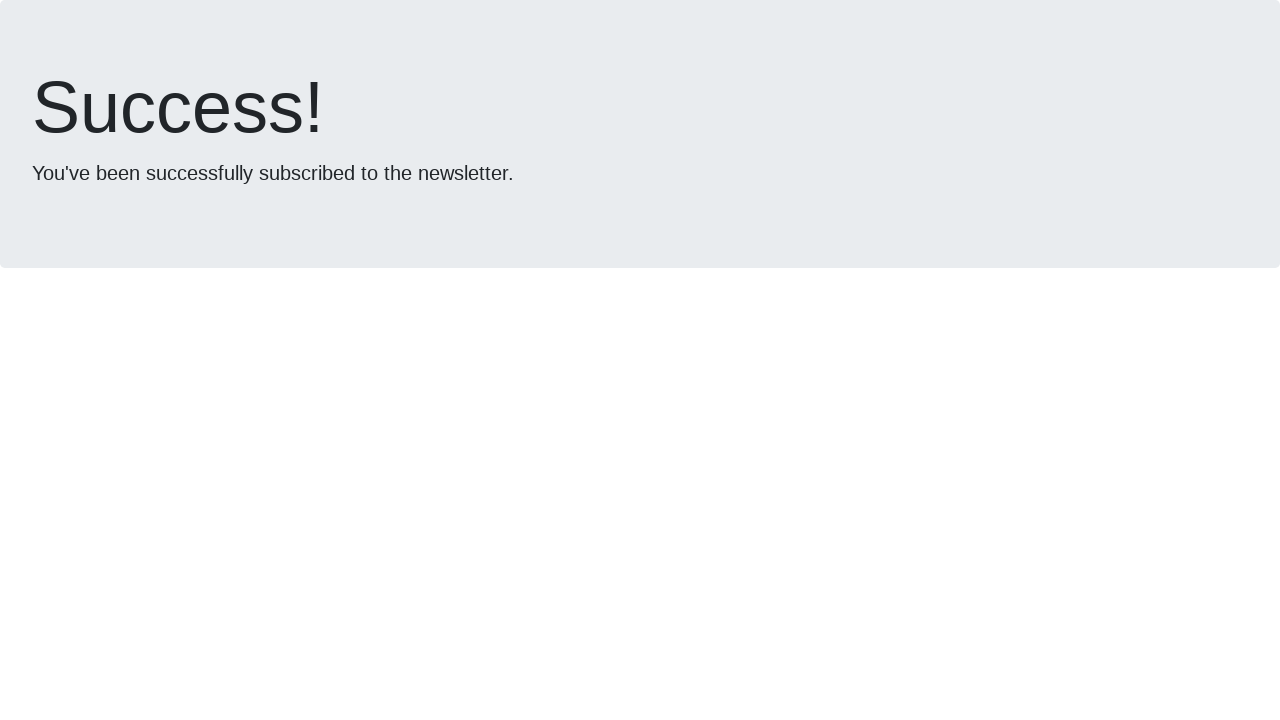

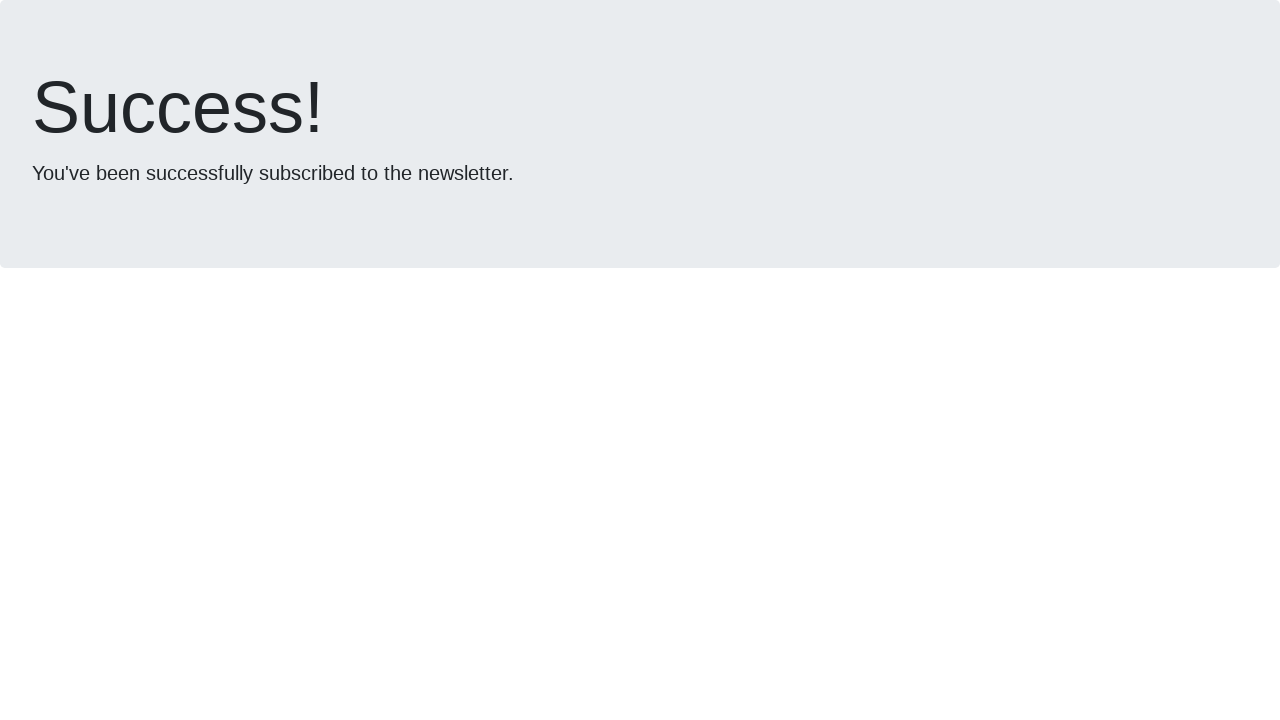